Tests the HR LinkedIn link on the homepage by clicking it and verifying it opens a LinkedIn page in a new tab.

Starting URL: https://zetreex.com/

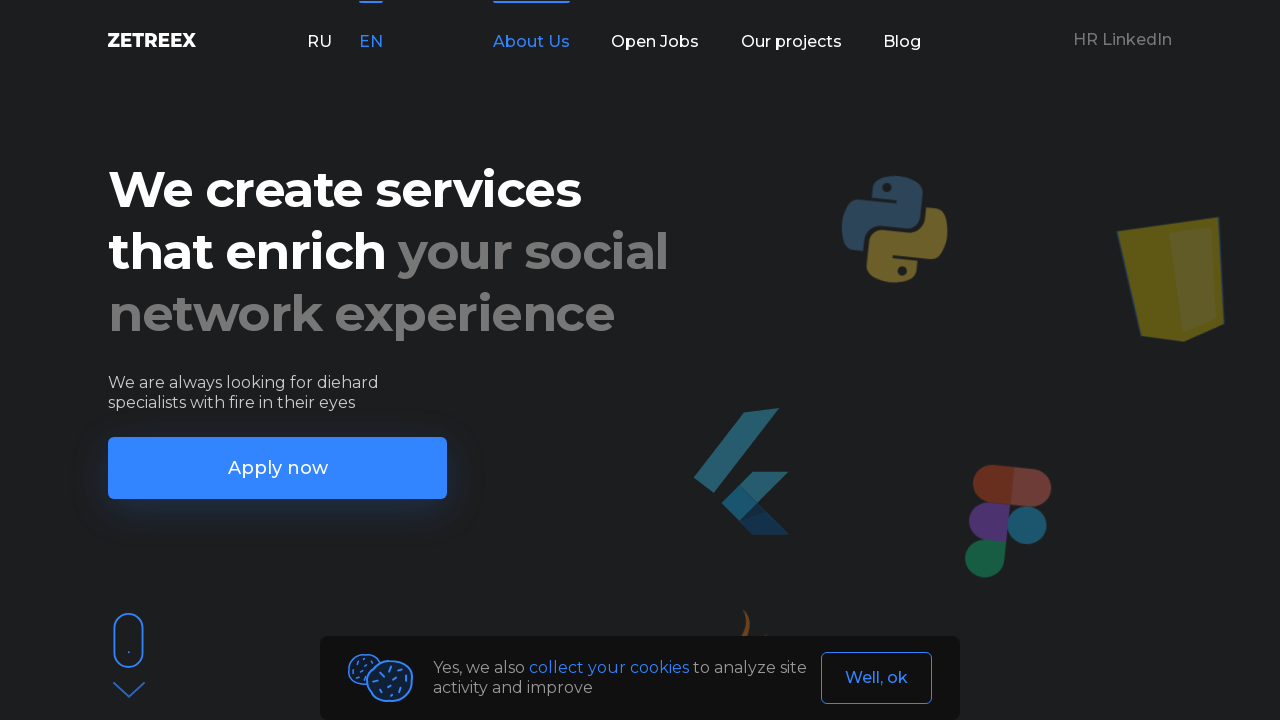

Clicked HR LinkedIn link, new tab opened at (1122, 40) on xpath=//div[@class='link_hr']/a/p
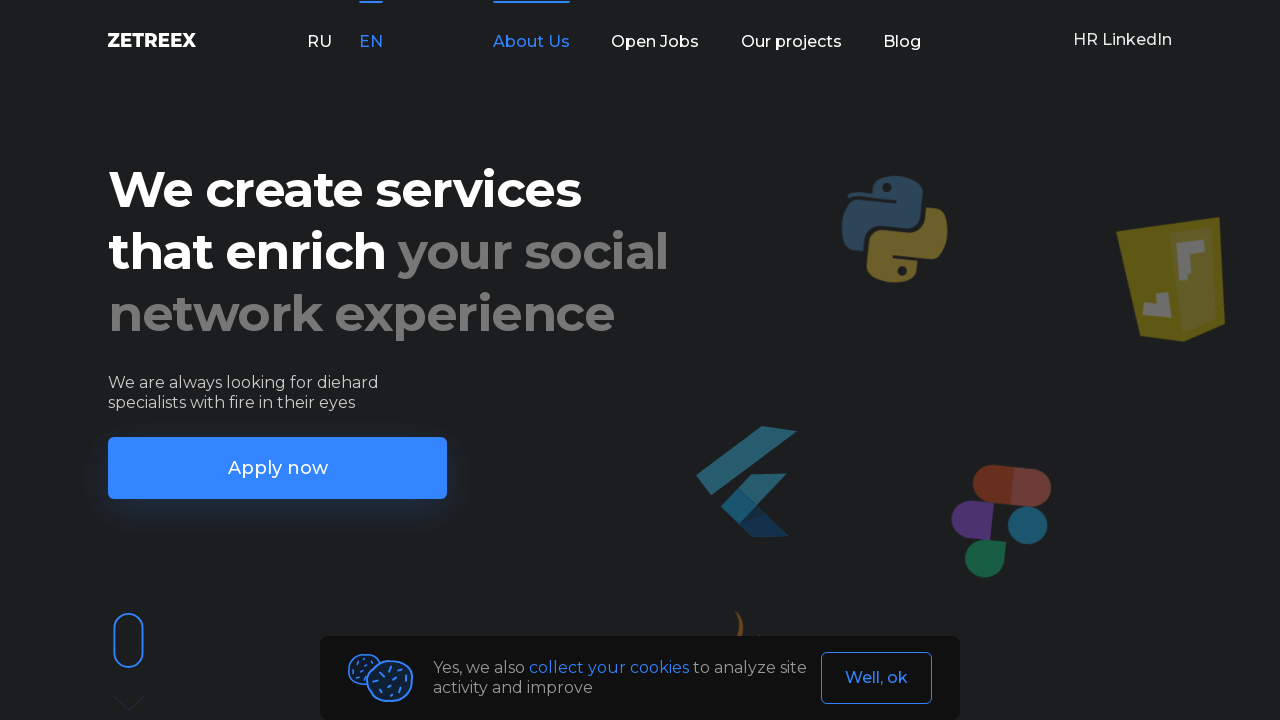

Captured new page object from opened tab
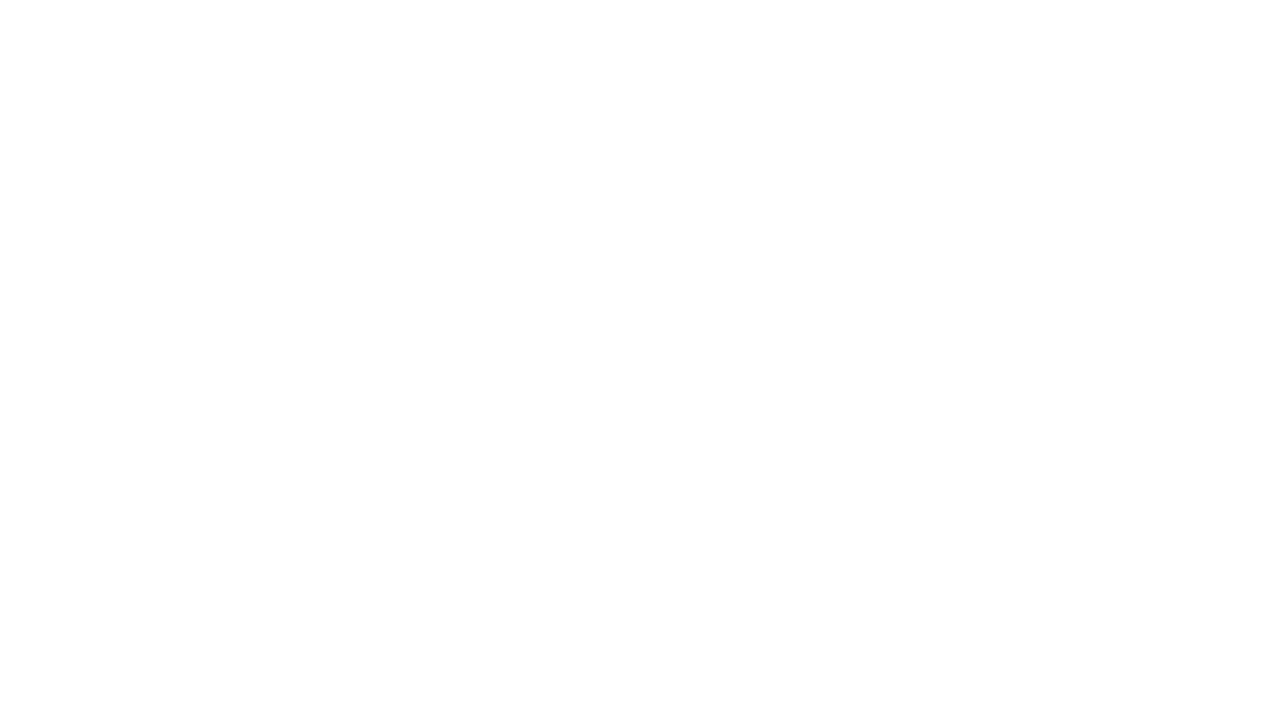

LinkedIn page loaded successfully in new tab
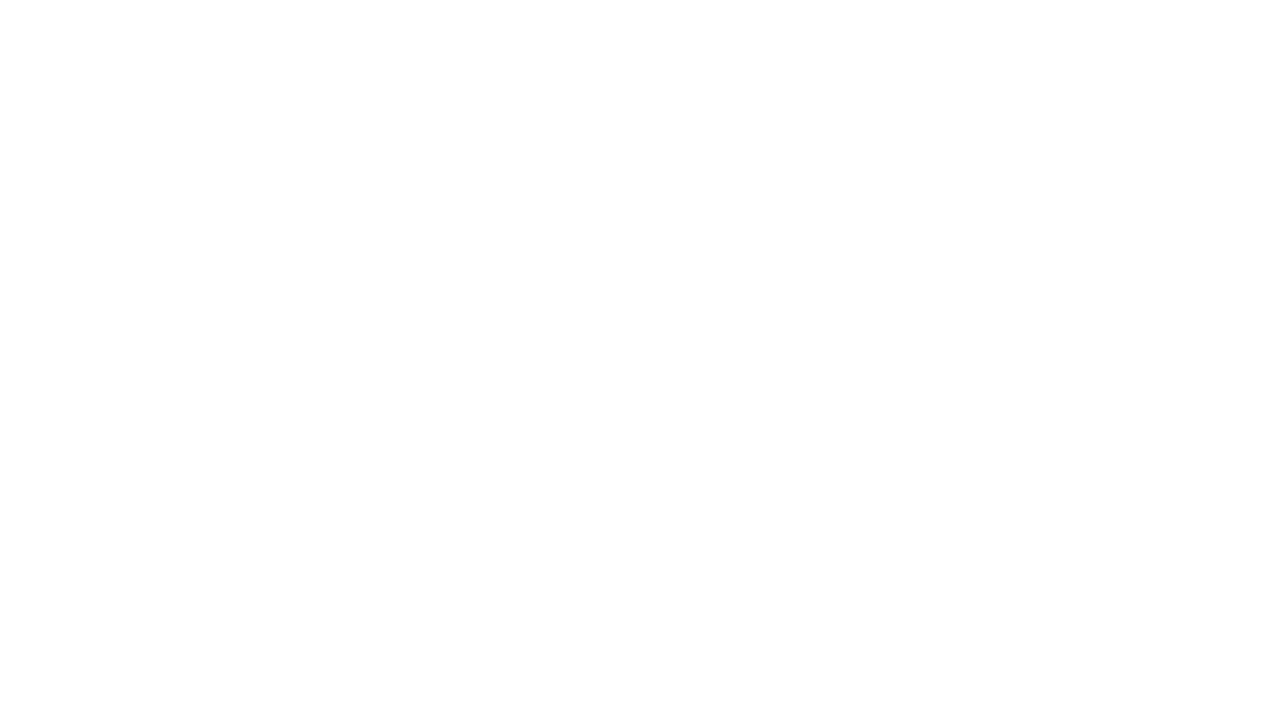

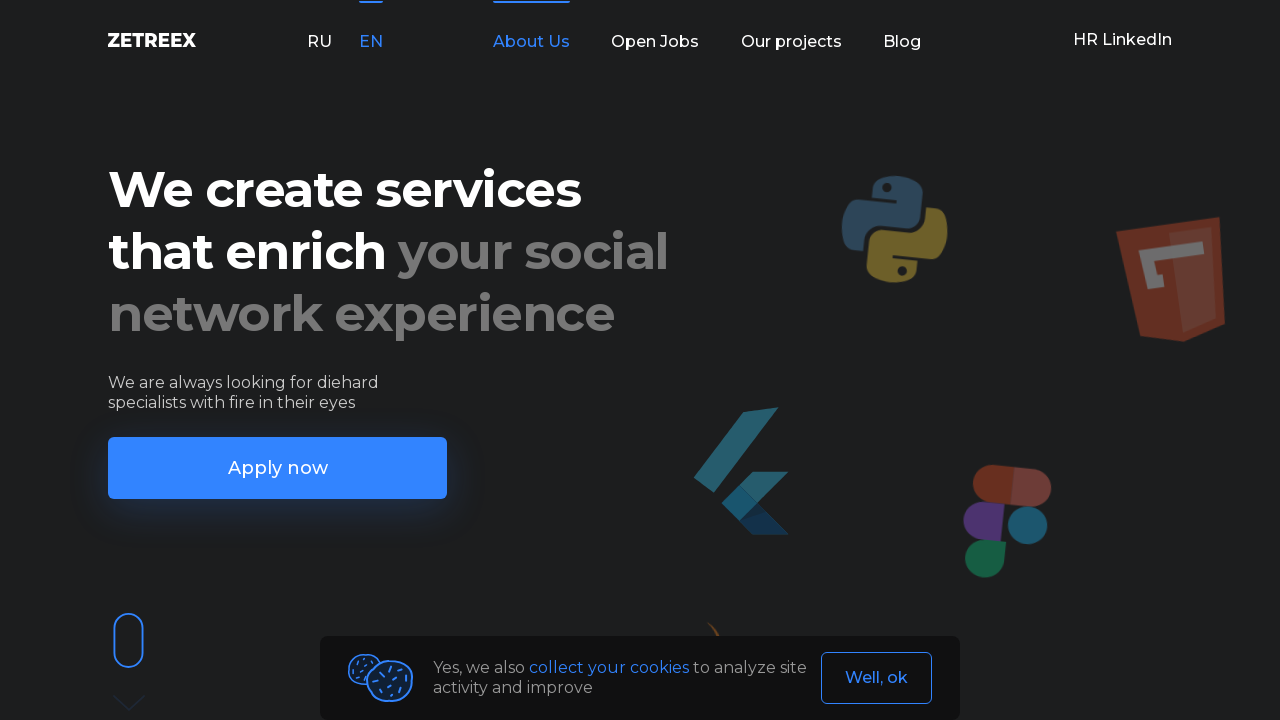